Tests key press functionality by sending various keys to the input field

Starting URL: http://the-internet.herokuapp.com/key_presses

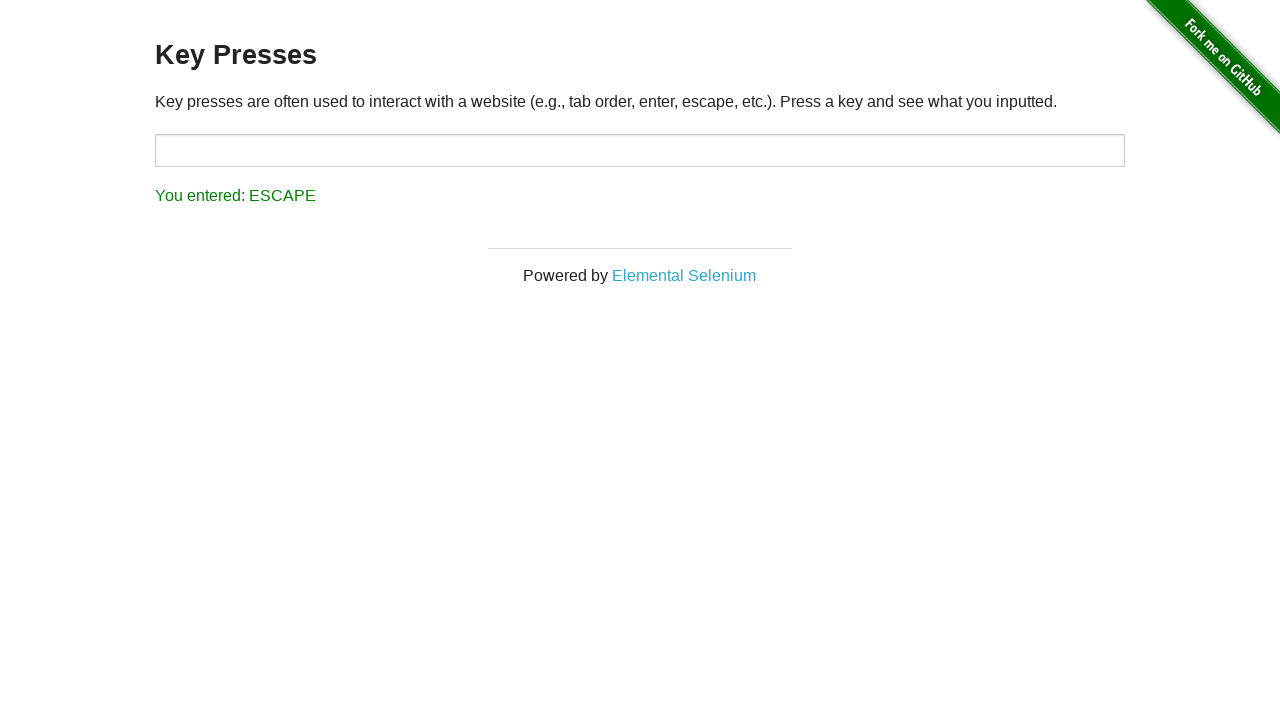

Pressed ArrowDown key in target input field on #target
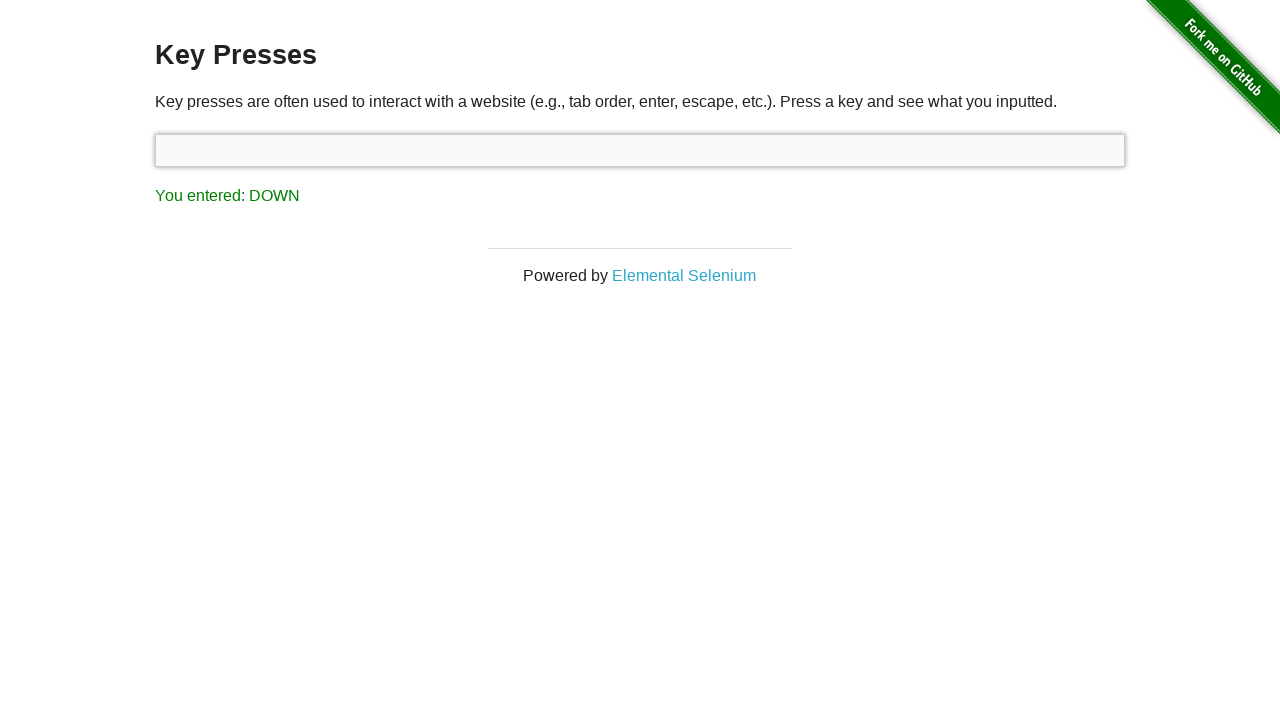

Pressed Home key in target input field on #target
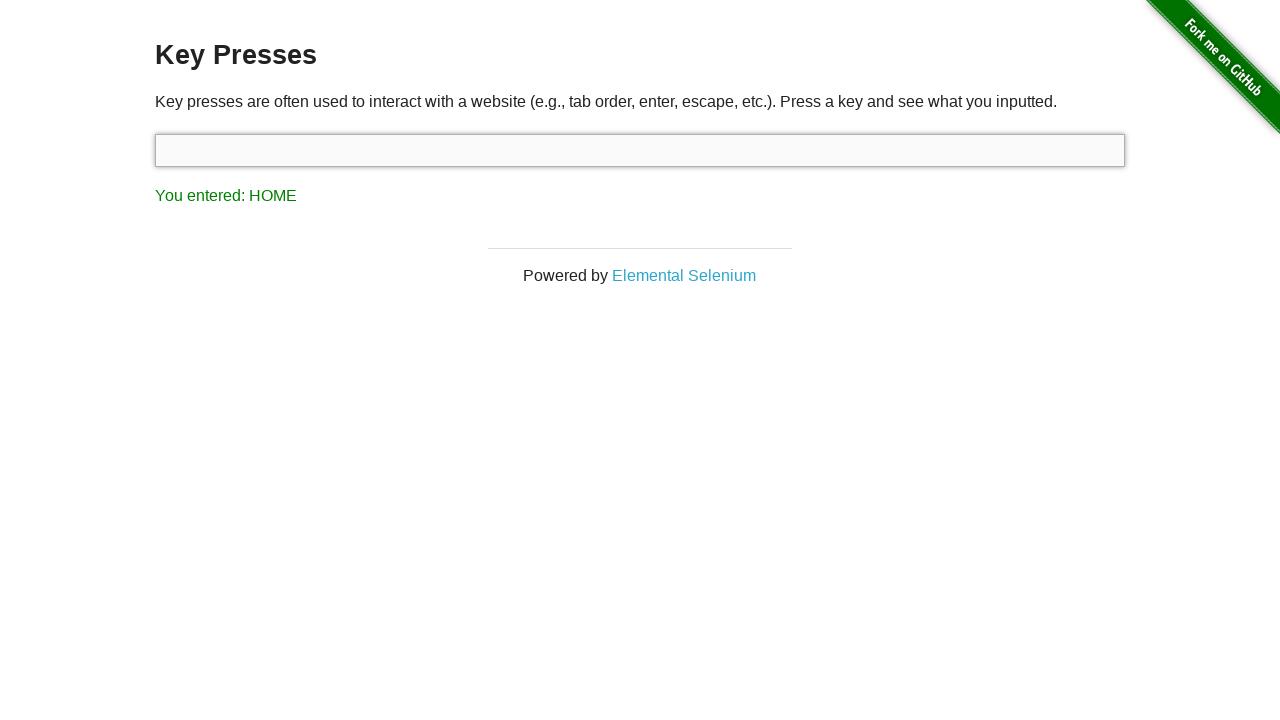

Pressed End key in target input field on #target
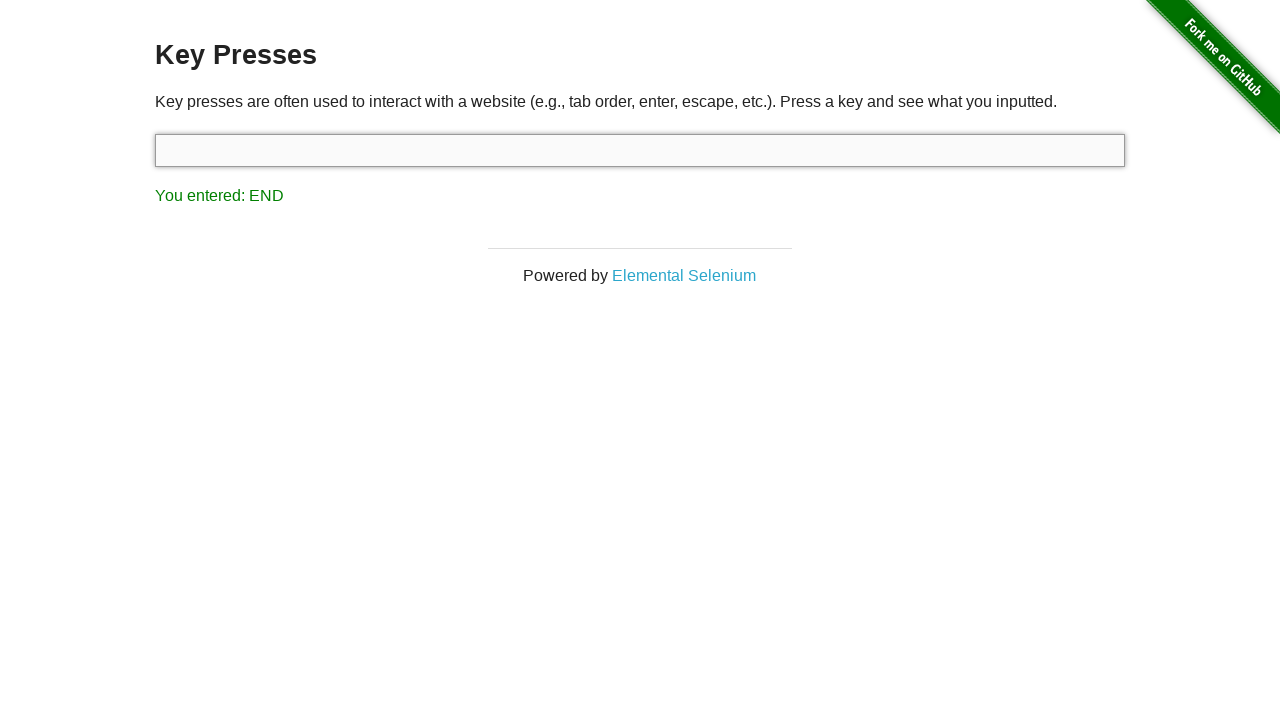

Pressed Enter key in target input field on #target
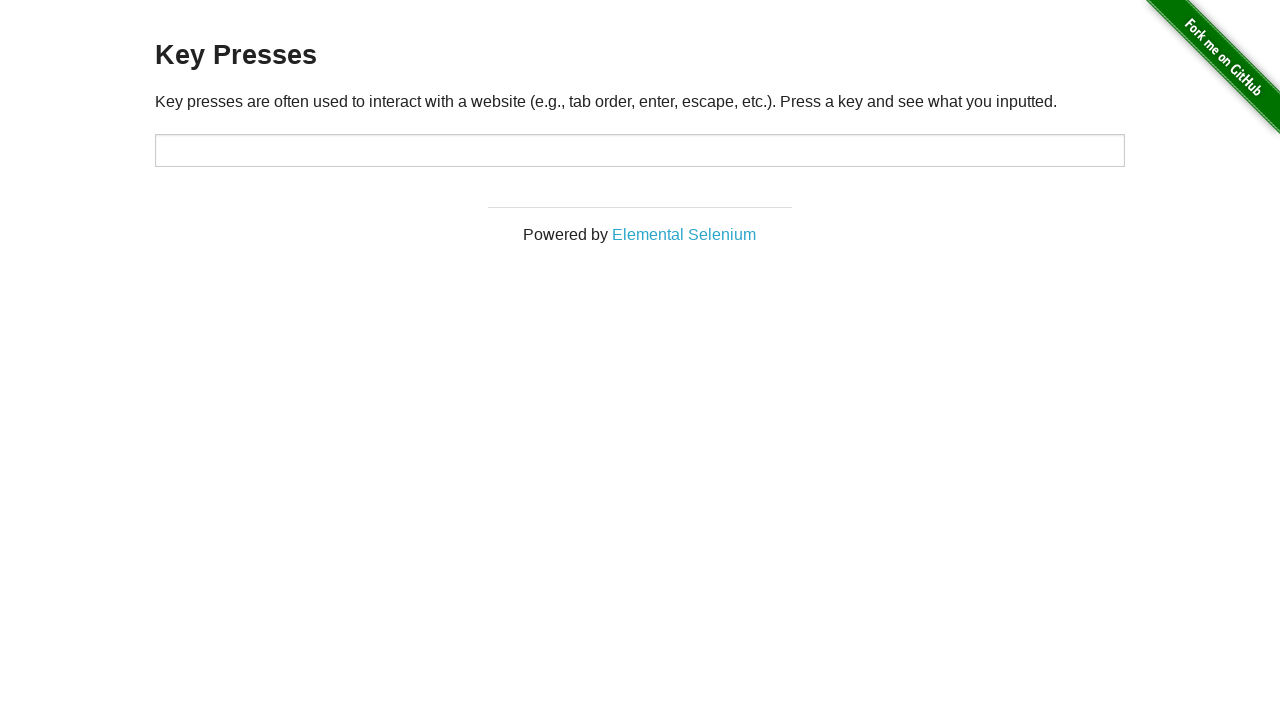

Typed character 'A' in target input field on #target
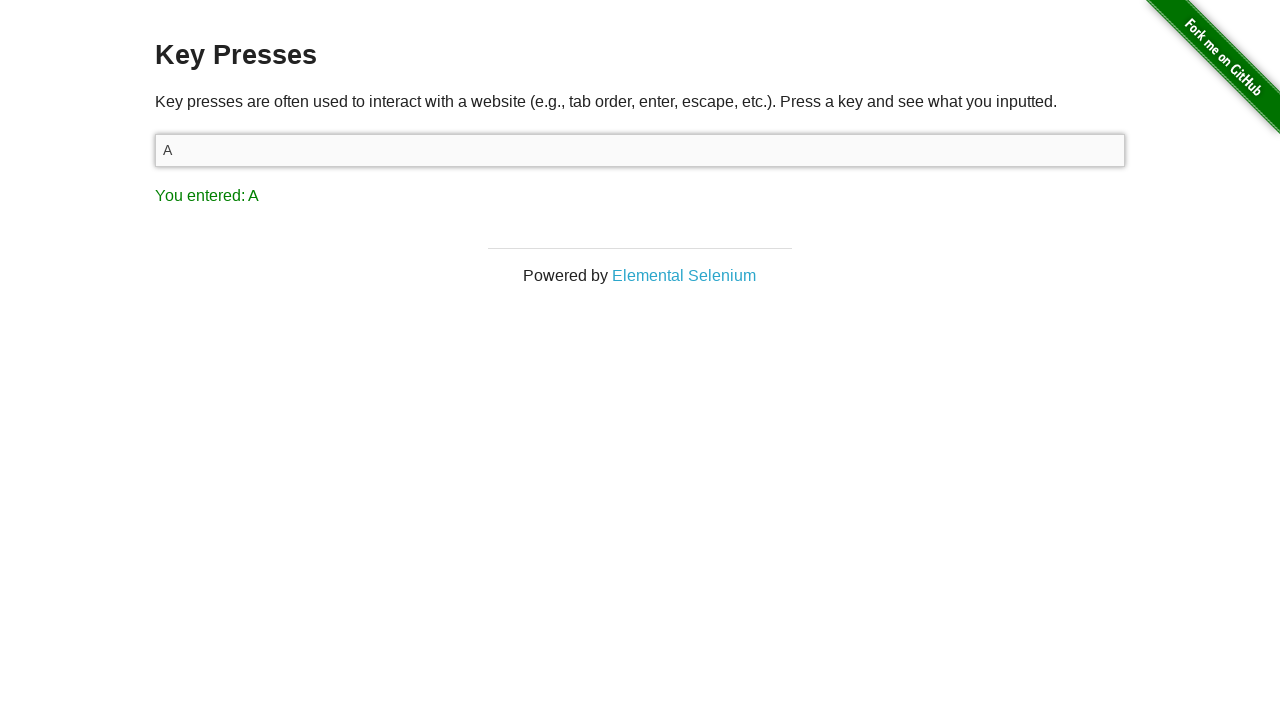

Typed character 'u' in target input field on #target
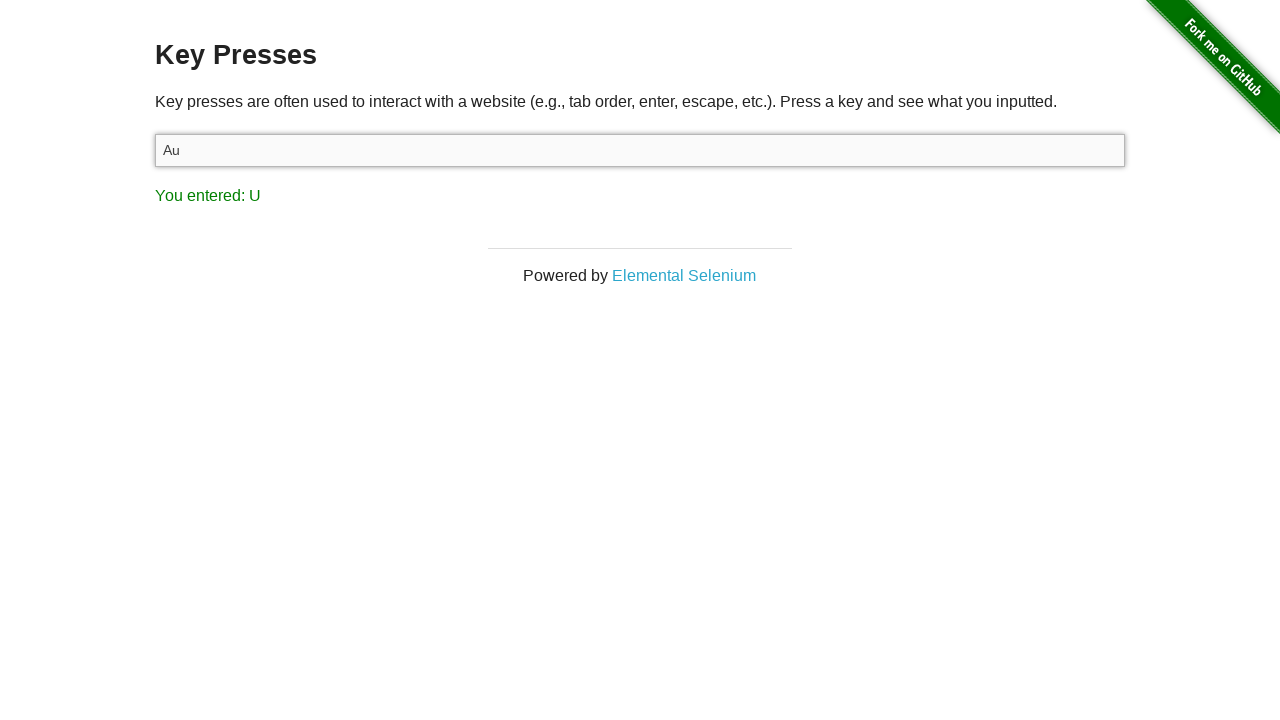

Typed character 'I' in target input field on #target
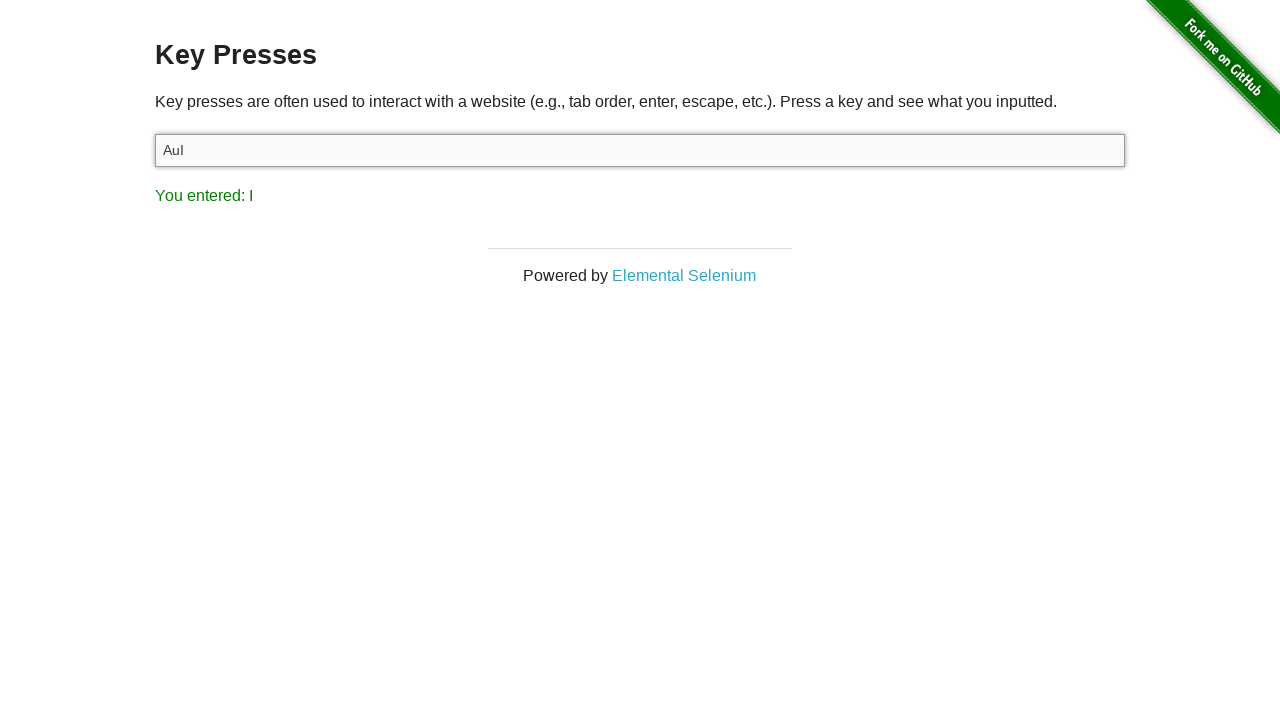

Typed character 'O' in target input field on #target
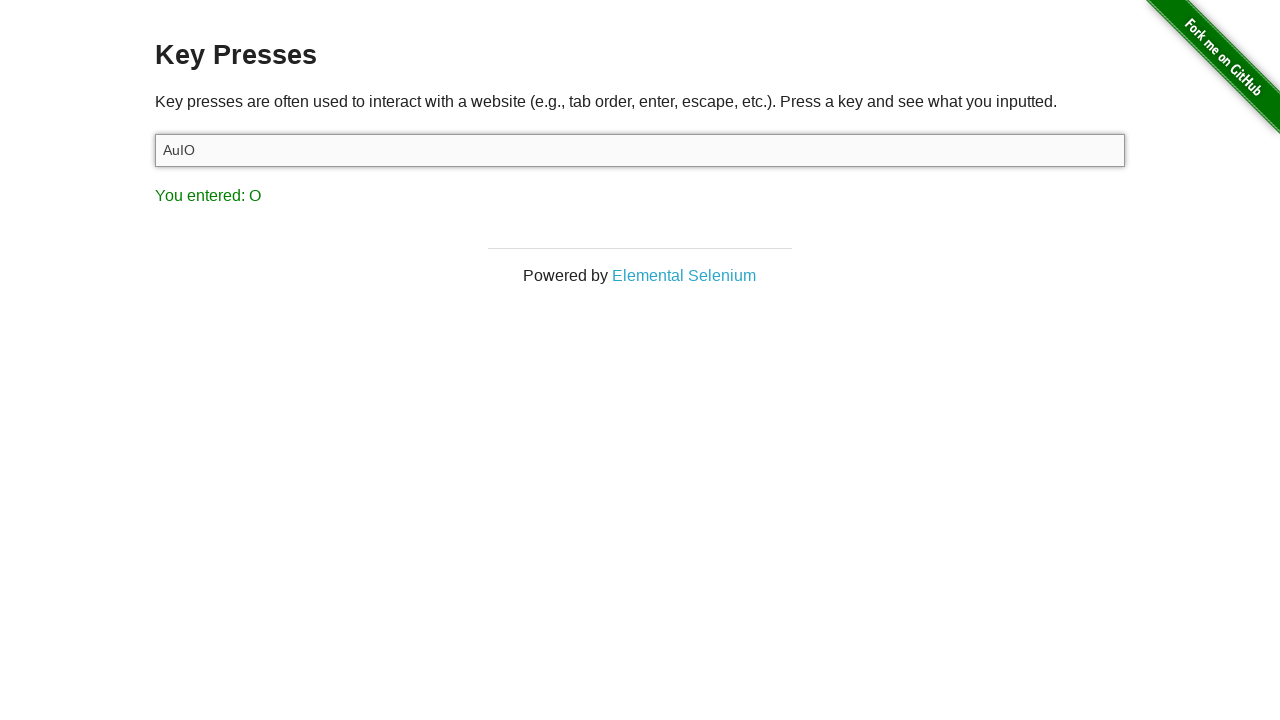

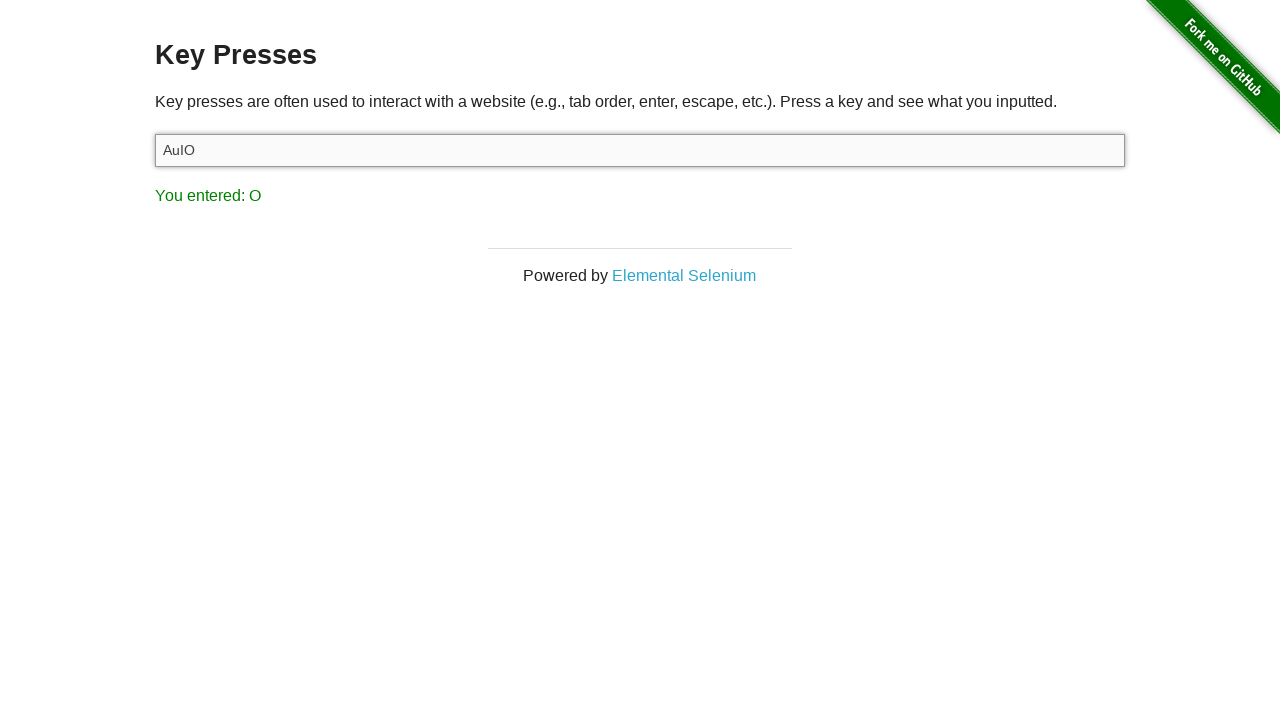